Tests JavaScript confirm dialog by clicking a button to trigger it, accepting it once to verify "Ok" response, then triggering again and dismissing to verify "Cancel" response.

Starting URL: https://automationfc.github.io/basic-form/index.html

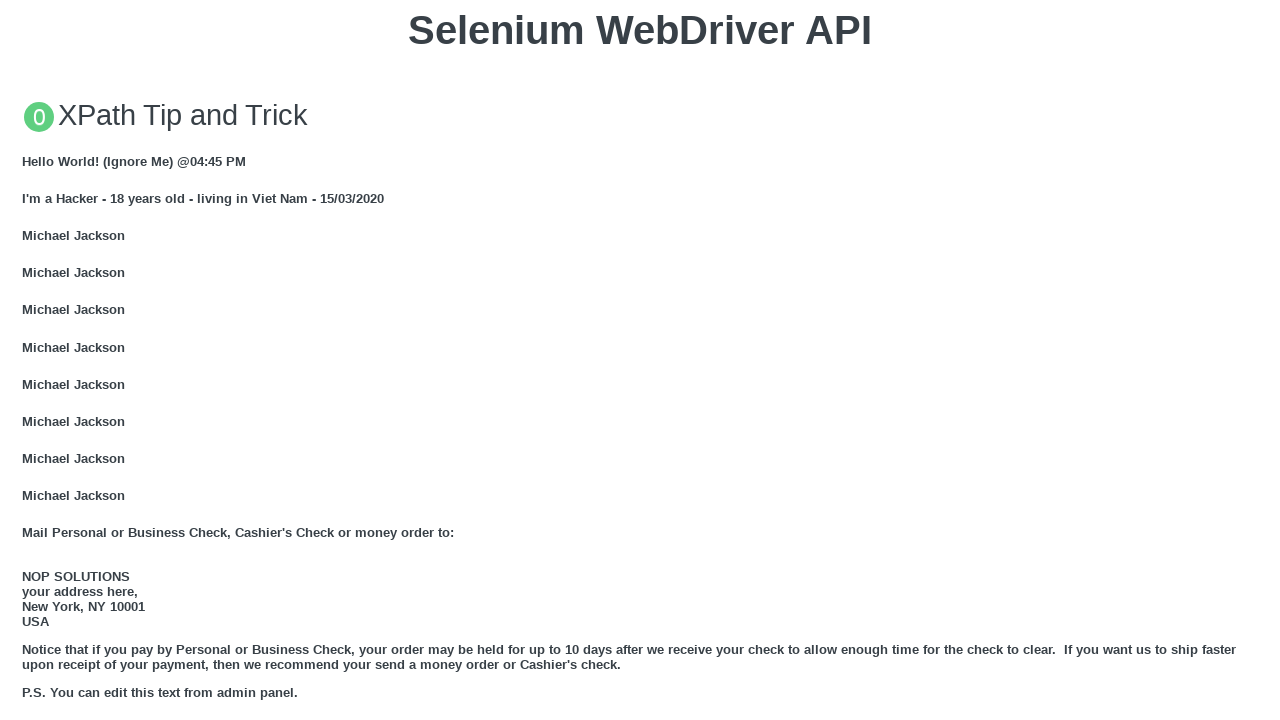

Set up dialog handler to accept the first confirm dialog
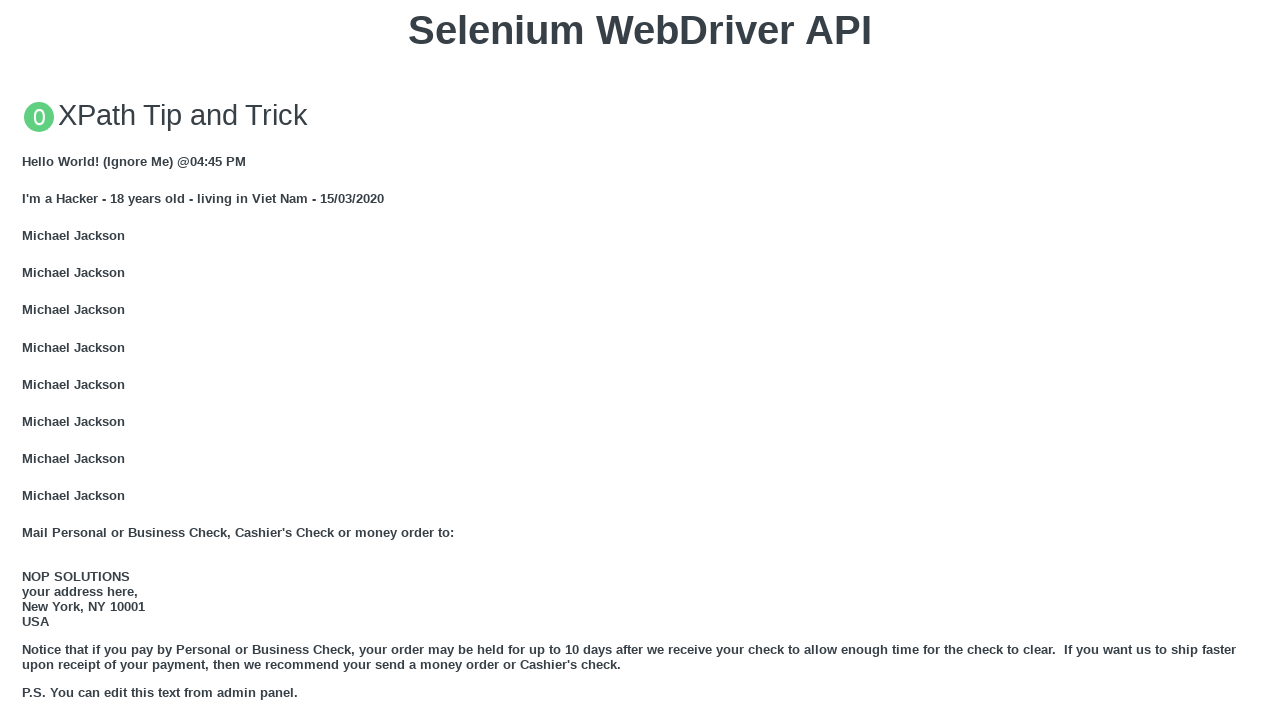

Clicked button to trigger JS confirm dialog at (640, 360) on xpath=//button[@onclick='jsConfirm()']
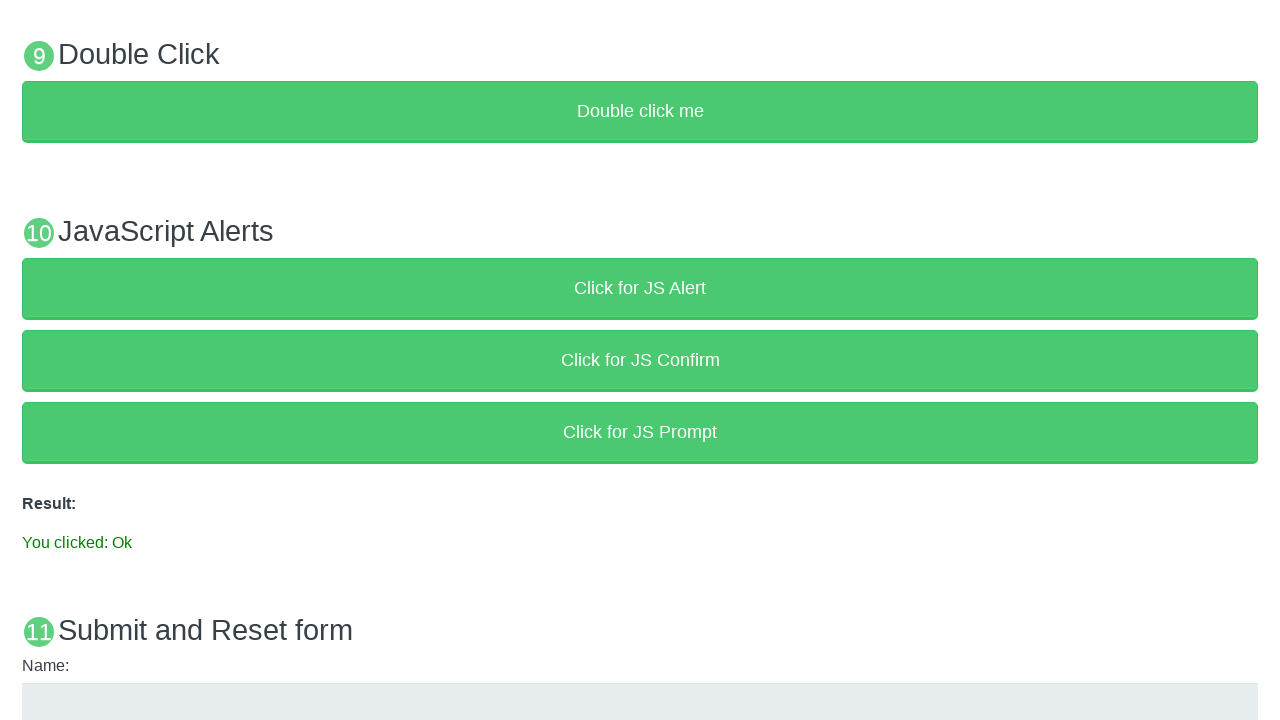

Waited for result element to appear
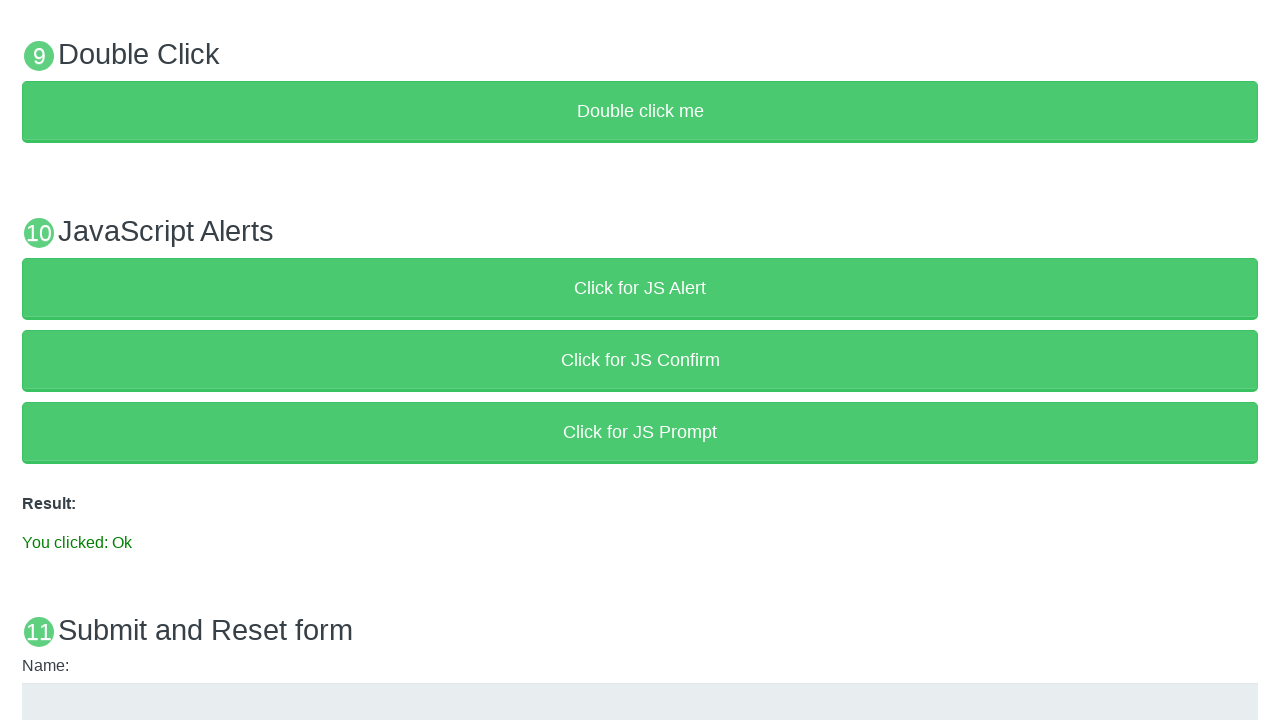

Verified result text shows 'You clicked: Ok' after accepting dialog
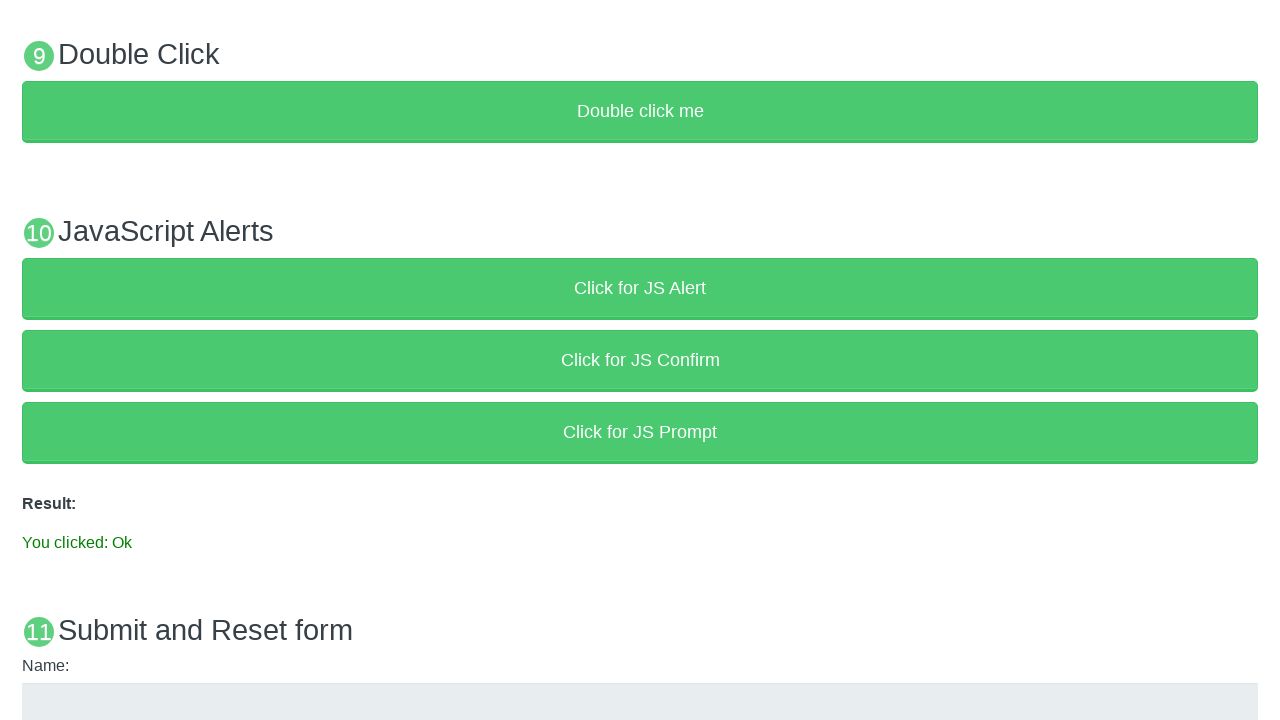

Set up dialog handler to dismiss the second confirm dialog
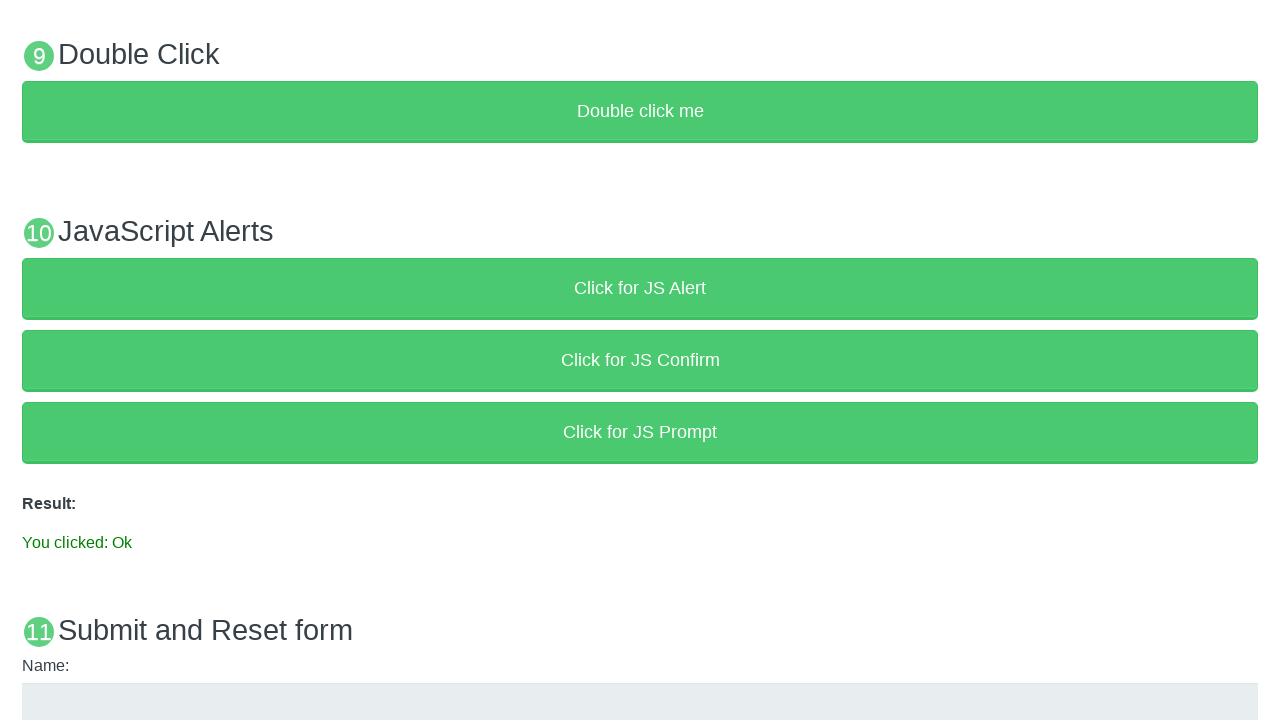

Clicked button to trigger JS confirm dialog again at (640, 360) on xpath=//button[@onclick='jsConfirm()']
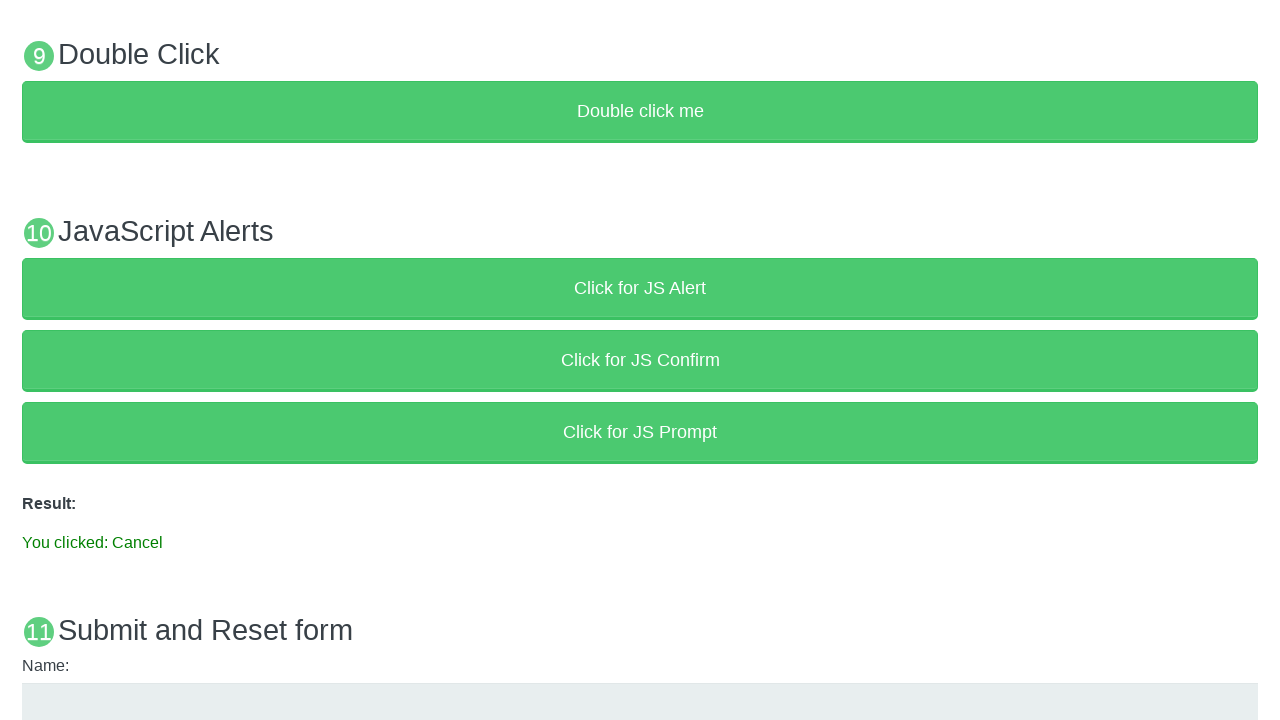

Waited 500ms for dialog dismissal to complete
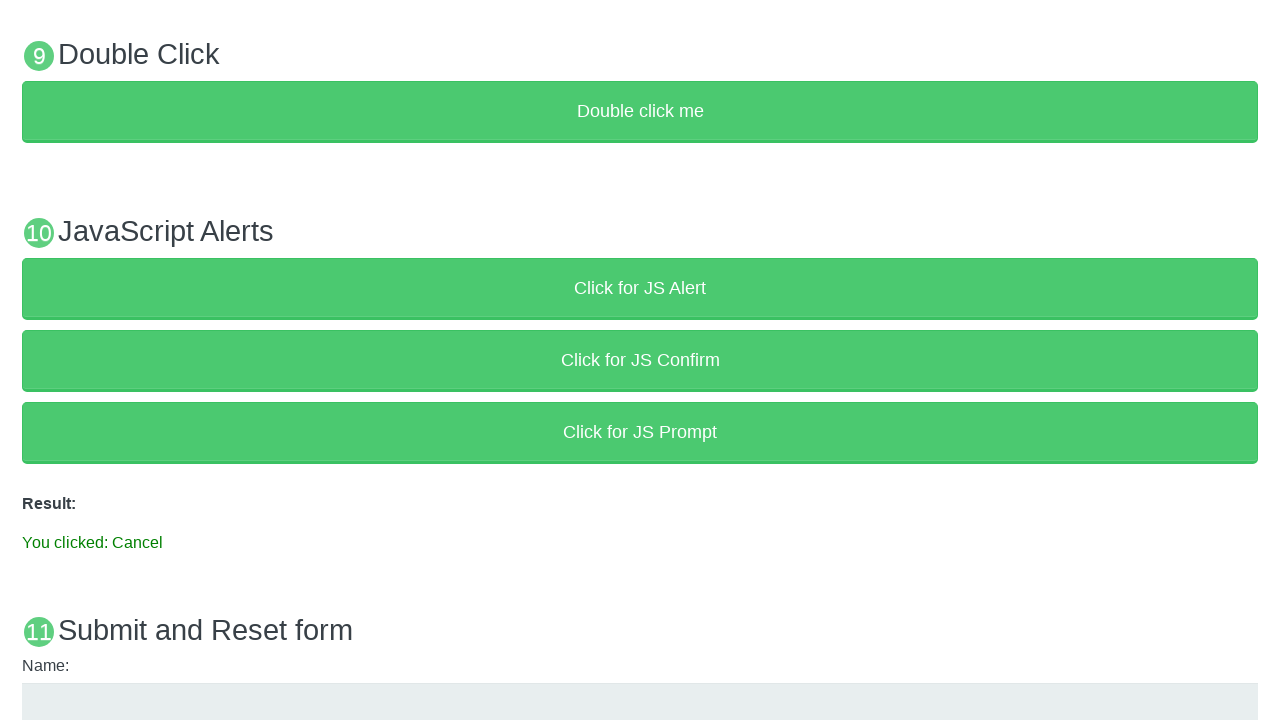

Verified result text shows 'You clicked: Cancel' after dismissing dialog
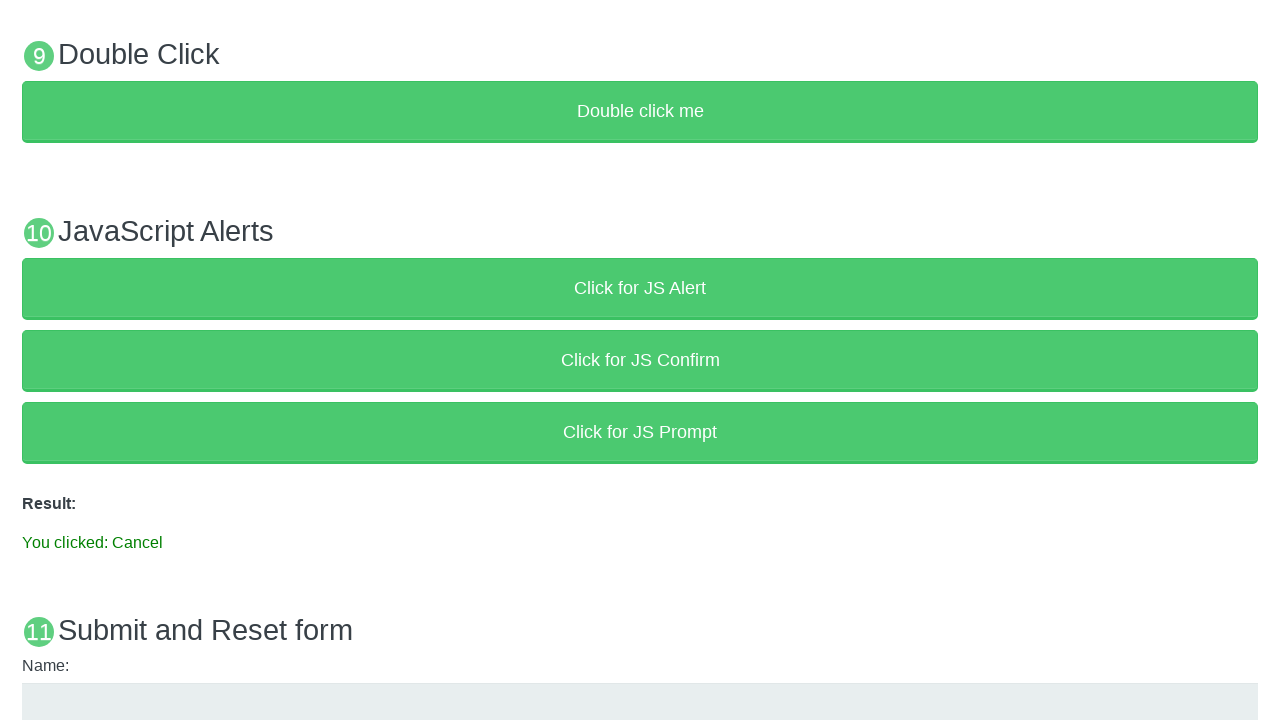

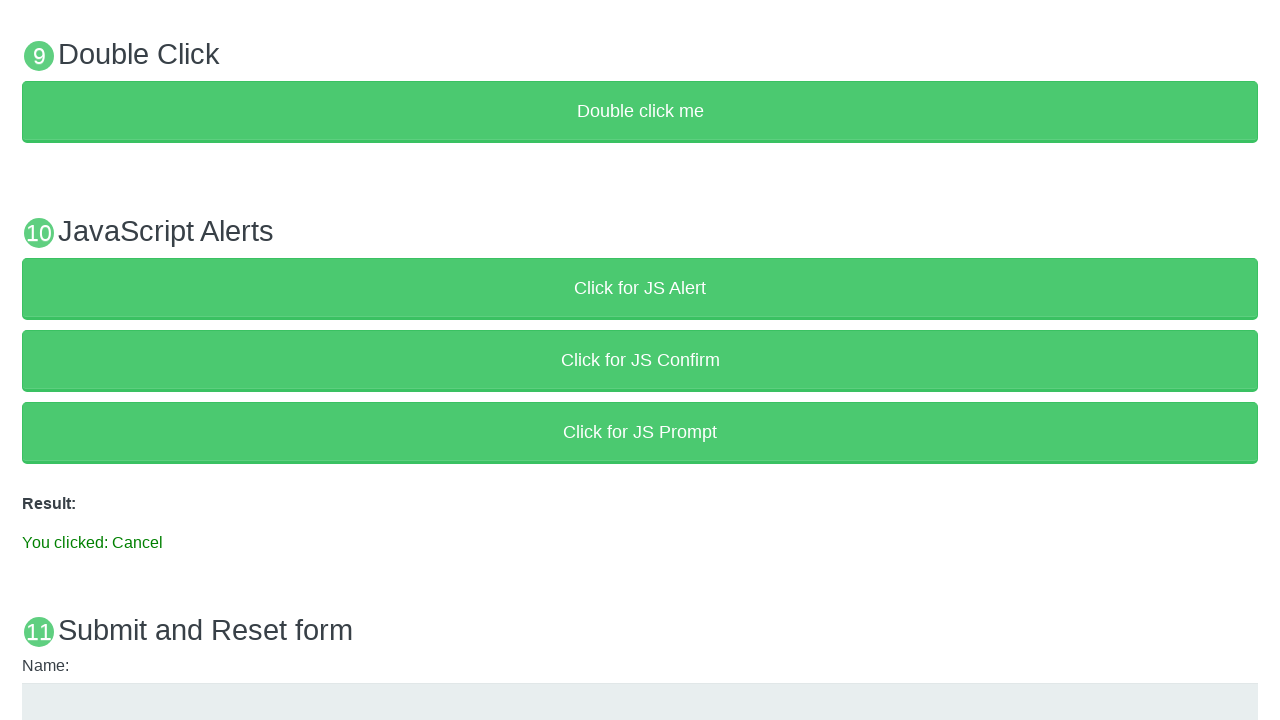